Tests an e-commerce checkout flow by adding multiple items to cart, applying a promo code, and completing the order with country selection

Starting URL: https://rahulshettyacademy.com/seleniumPractise/#/

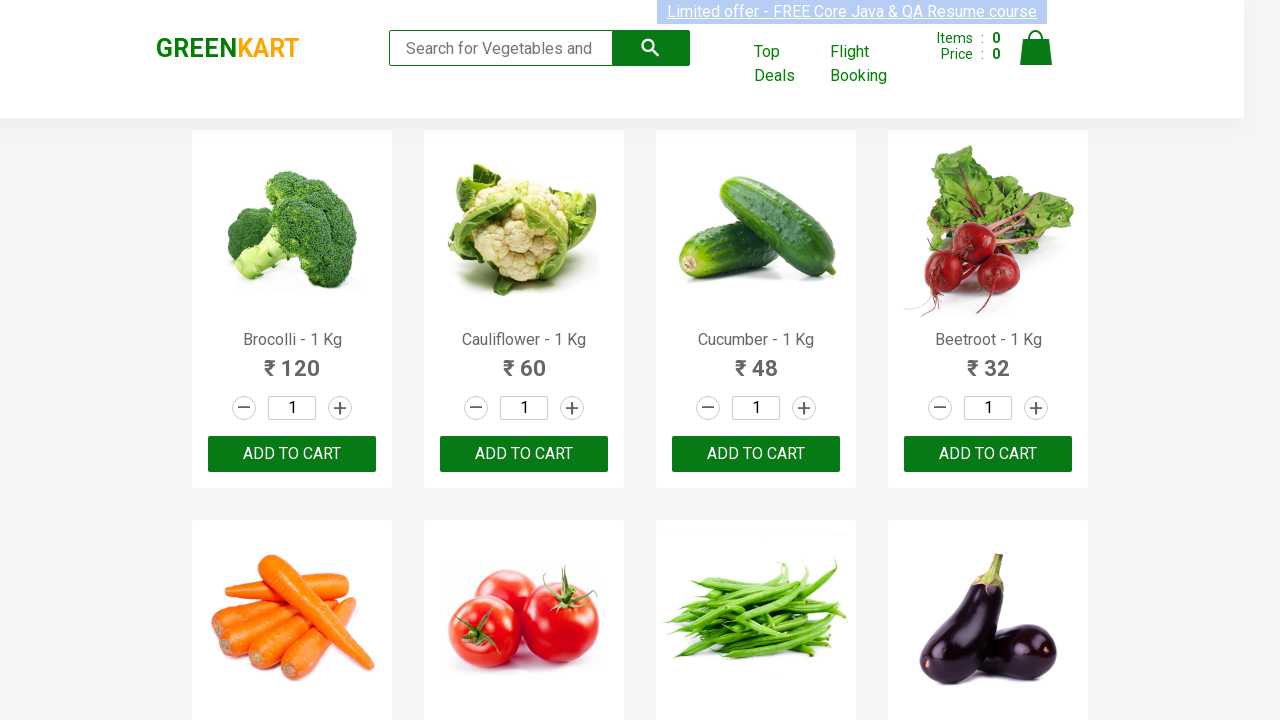

Retrieved all product name elements from page
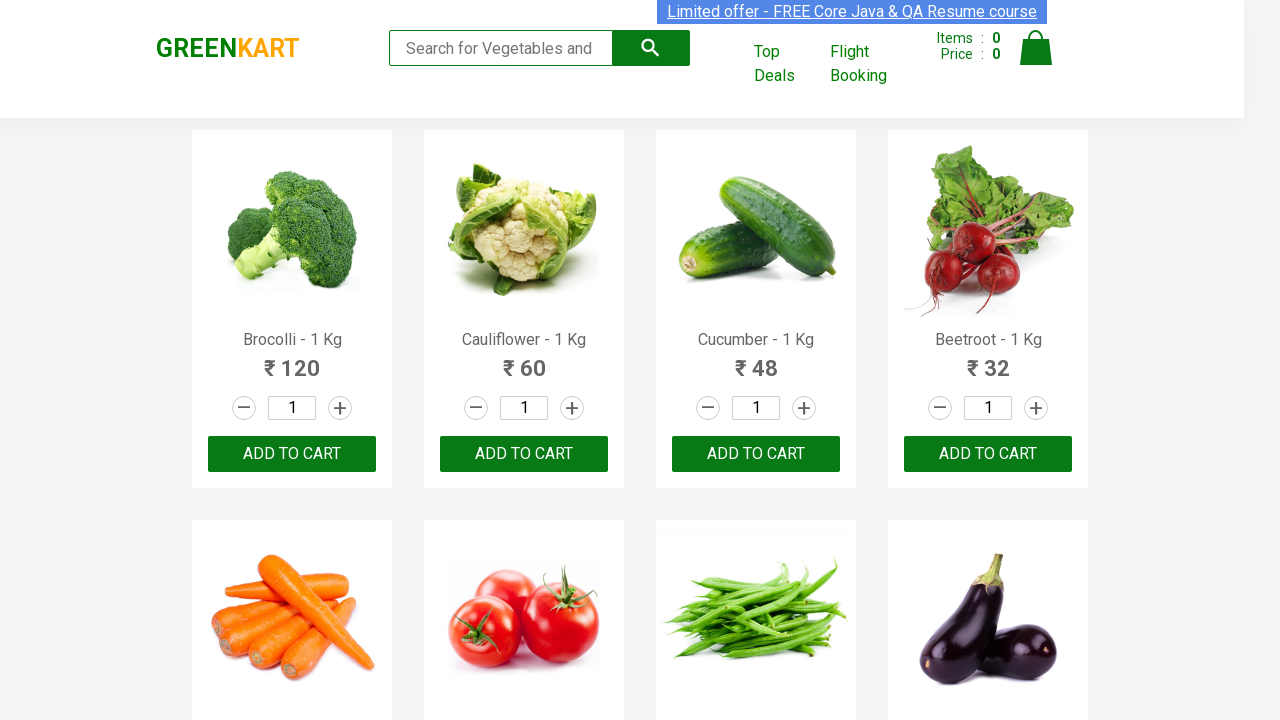

Added 'Brocolli' to cart
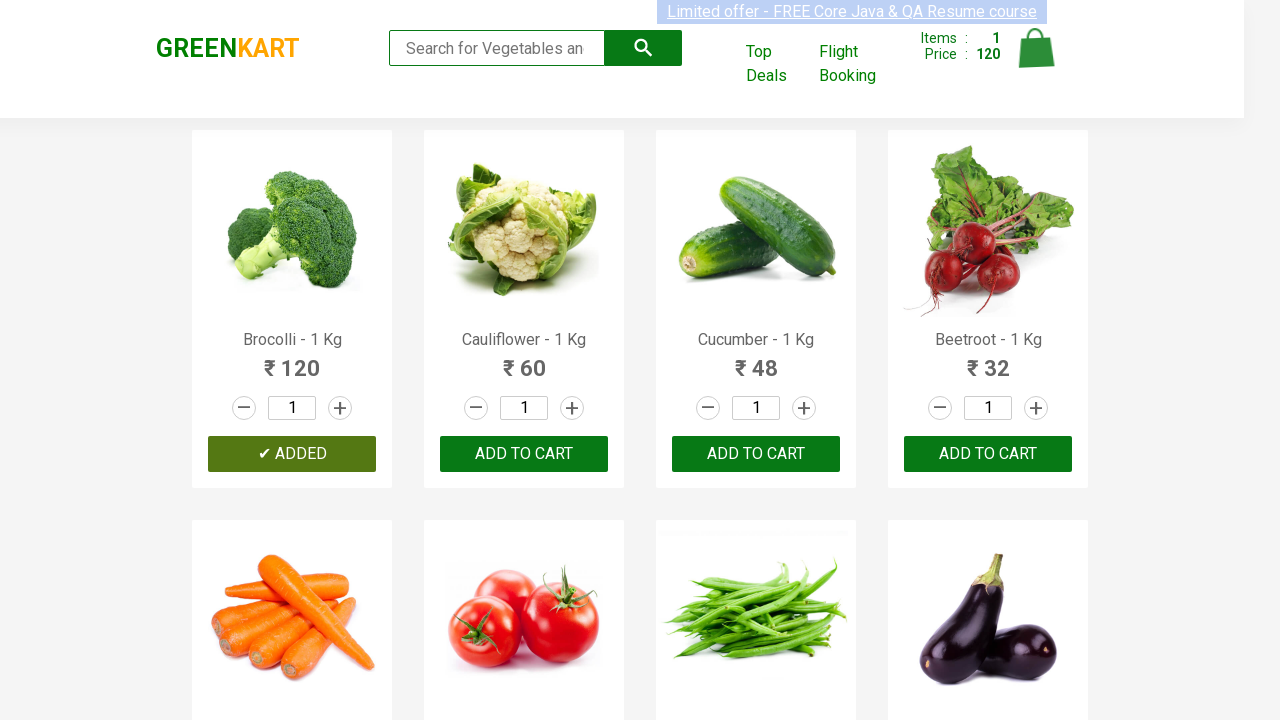

Added 'Carrot' to cart
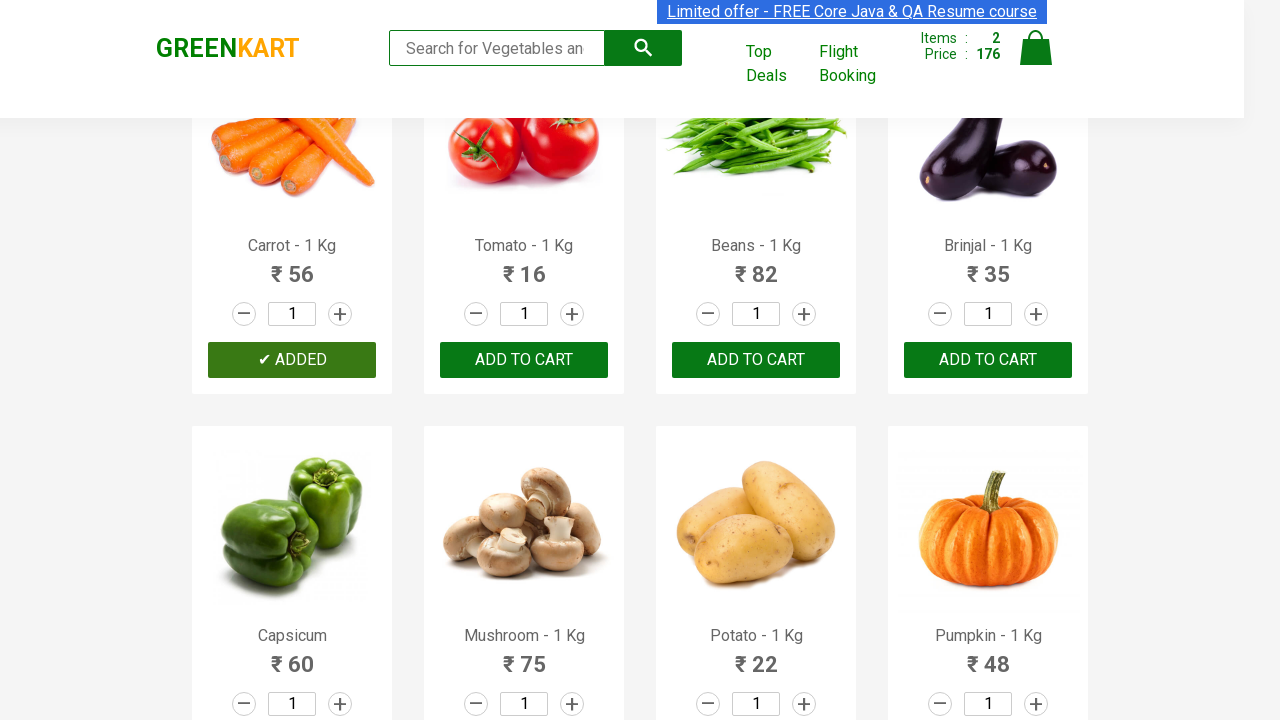

Added 'Tomato' to cart
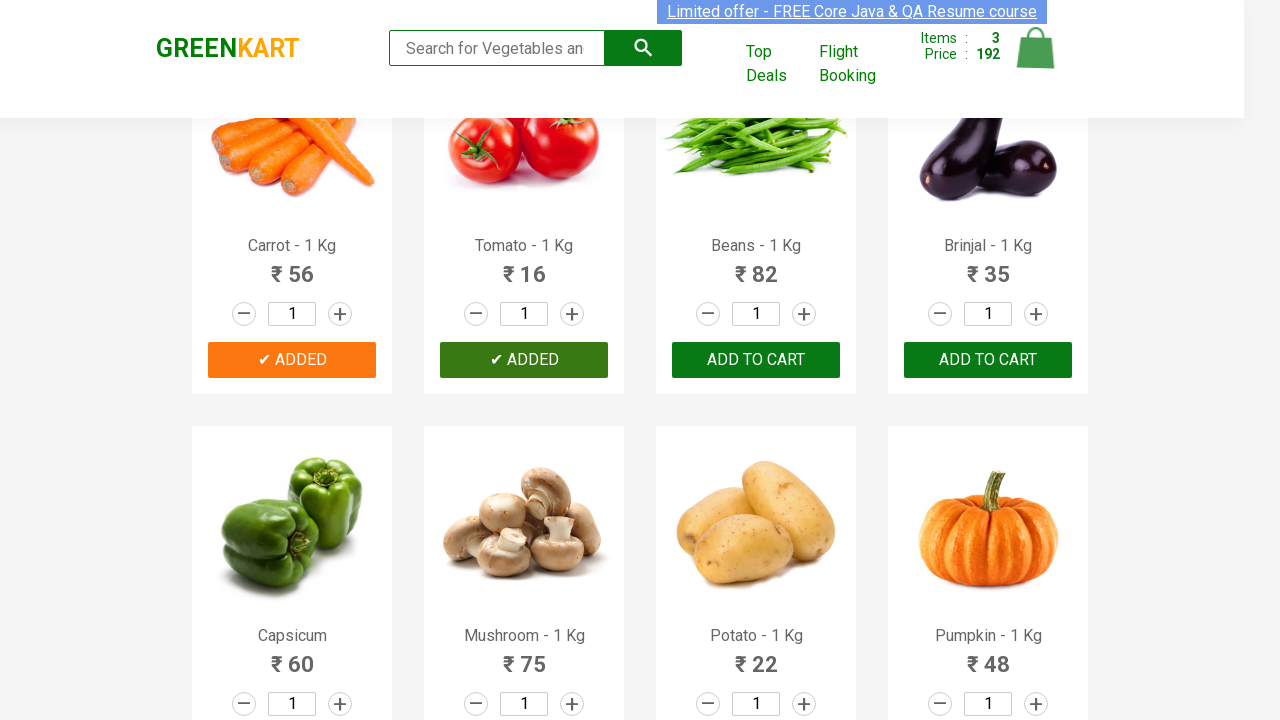

Clicked on cart icon to open shopping cart at (1036, 48) on img[alt='Cart']
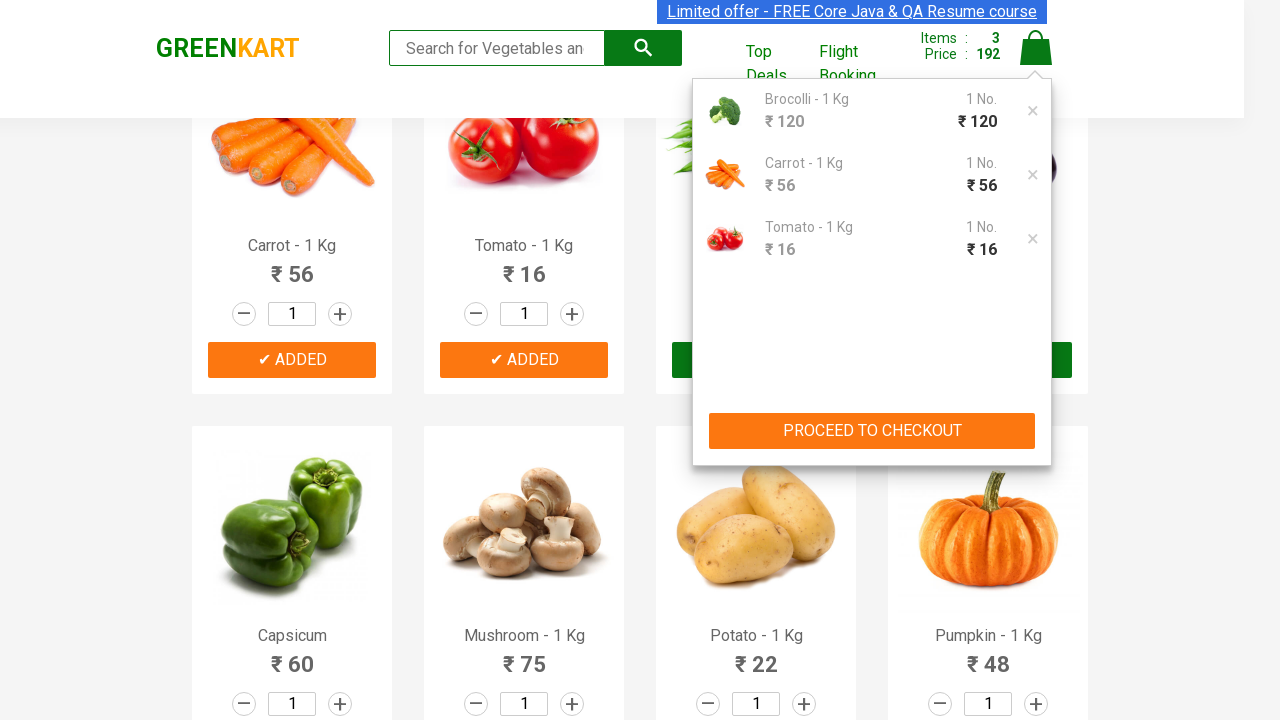

Clicked 'Proceed to Checkout' button at (872, 431) on xpath=//button[contains(text(),'PROCEED TO CHECKOUT')]
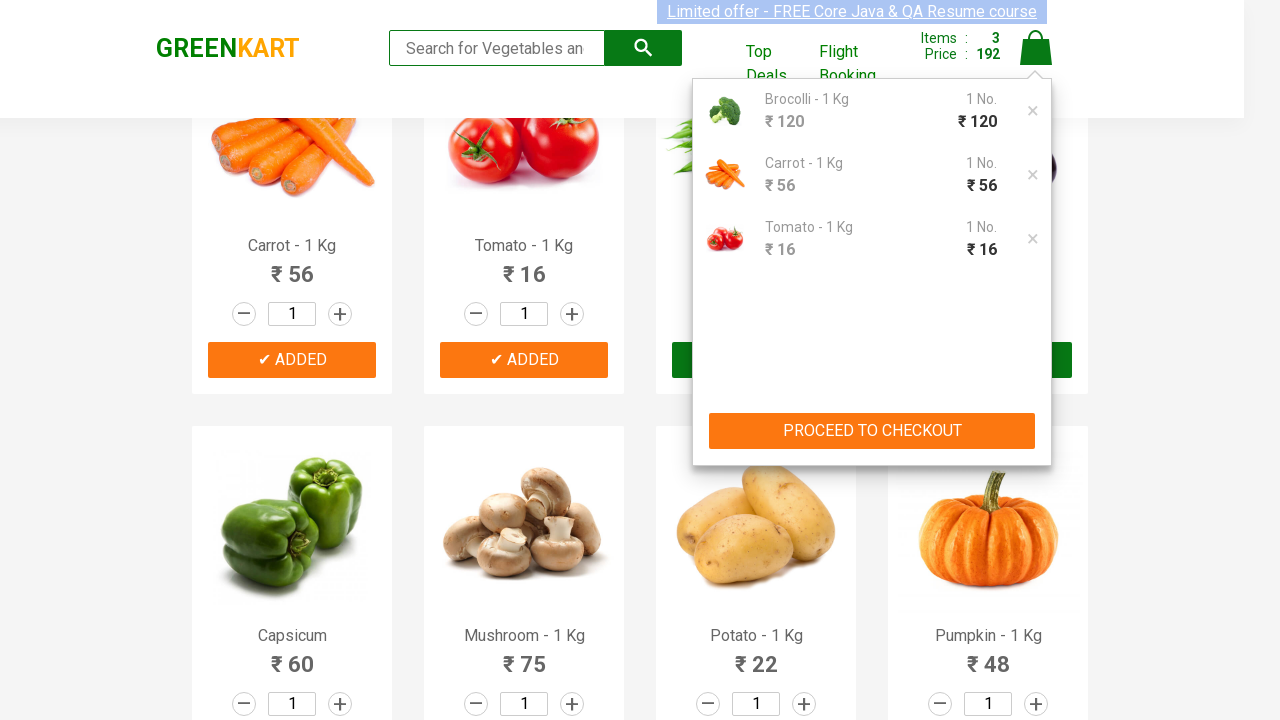

Promo code field loaded
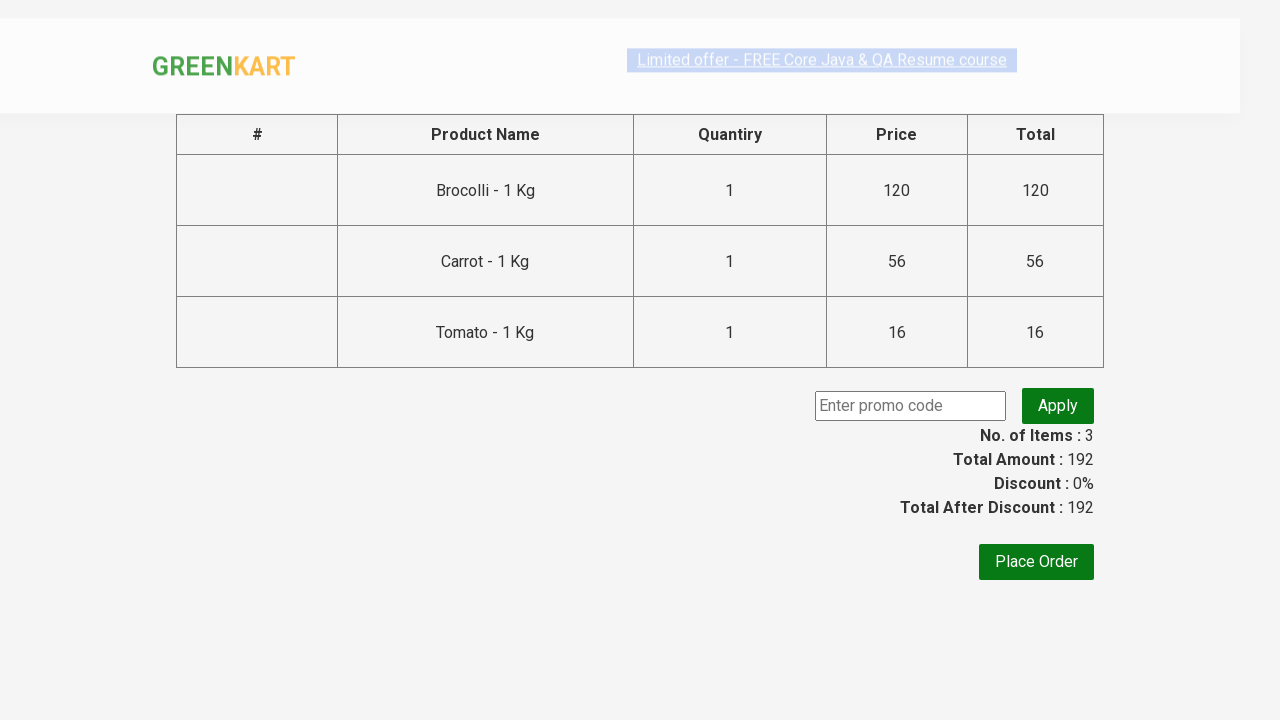

Clicked on promo code input field at (910, 406) on .promoCode
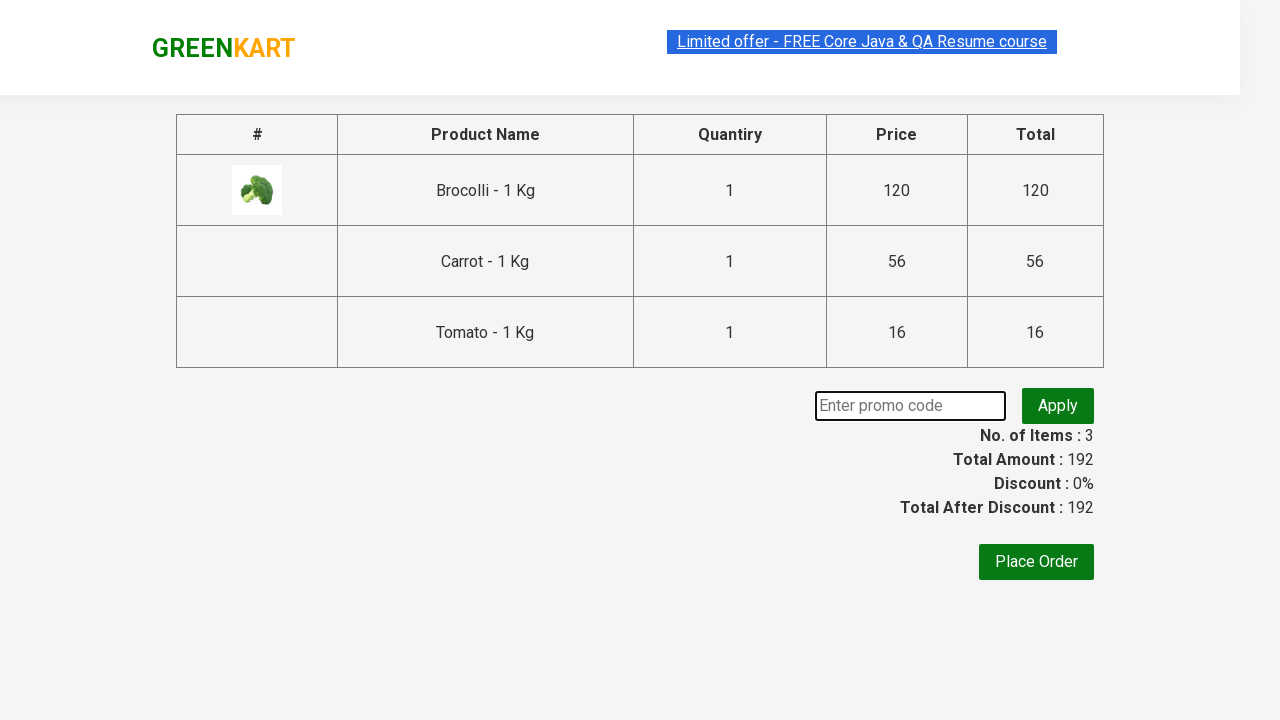

Filled promo code field with 'rahulshettyacademy' on //input[@class='promoCode']
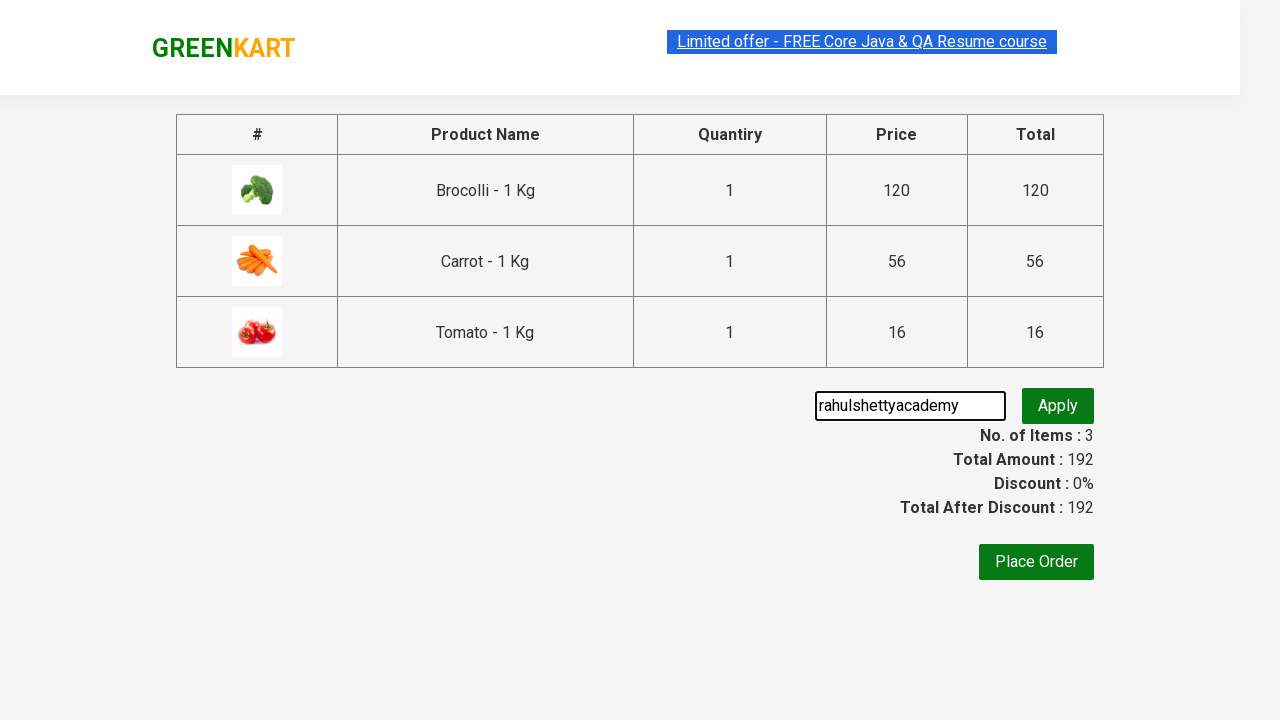

Clicked 'Apply' button to validate promo code at (1058, 406) on xpath=//button[@class='promoBtn']
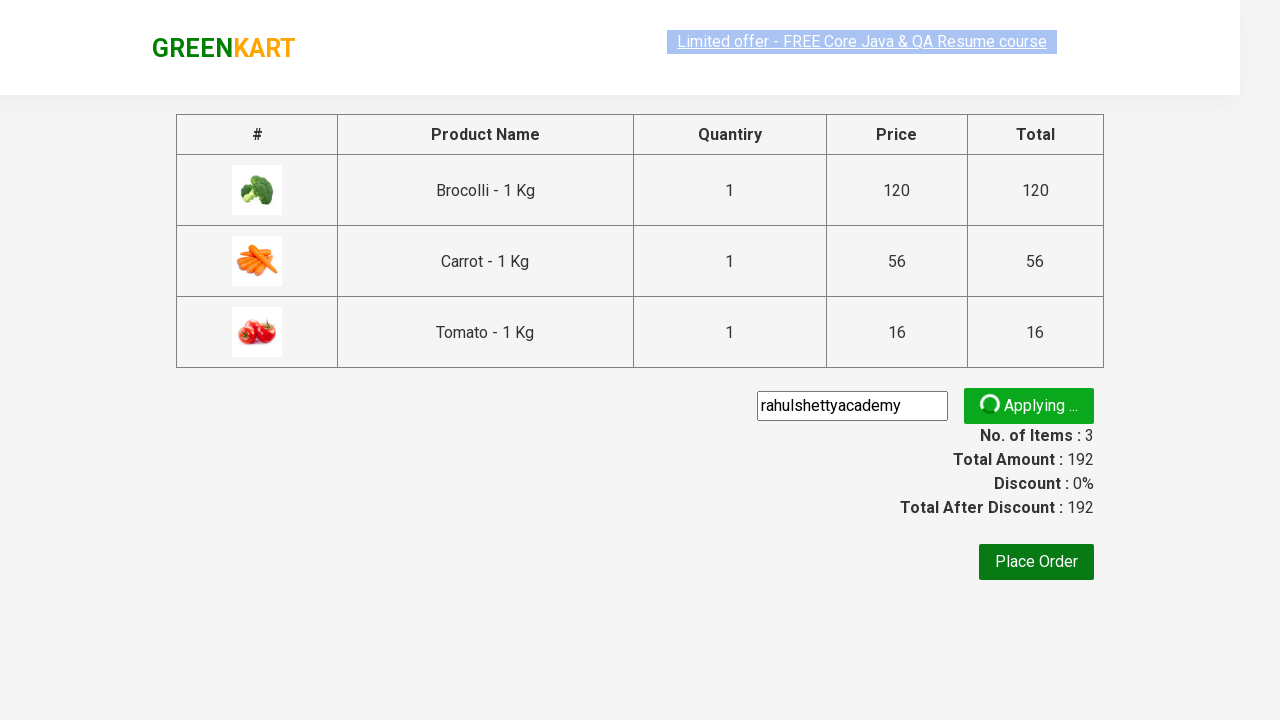

Promo code successfully applied and discount displayed
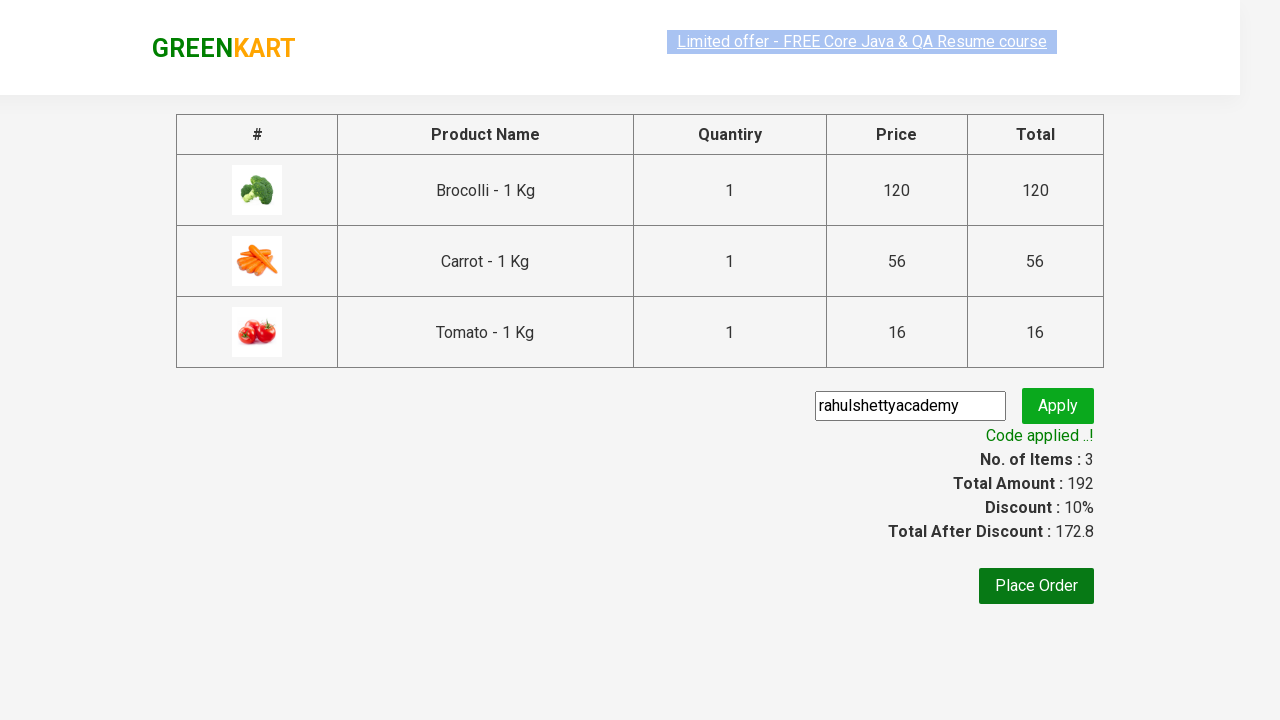

Clicked 'Place Order' button at (1036, 586) on xpath=//button[text()='Place Order']
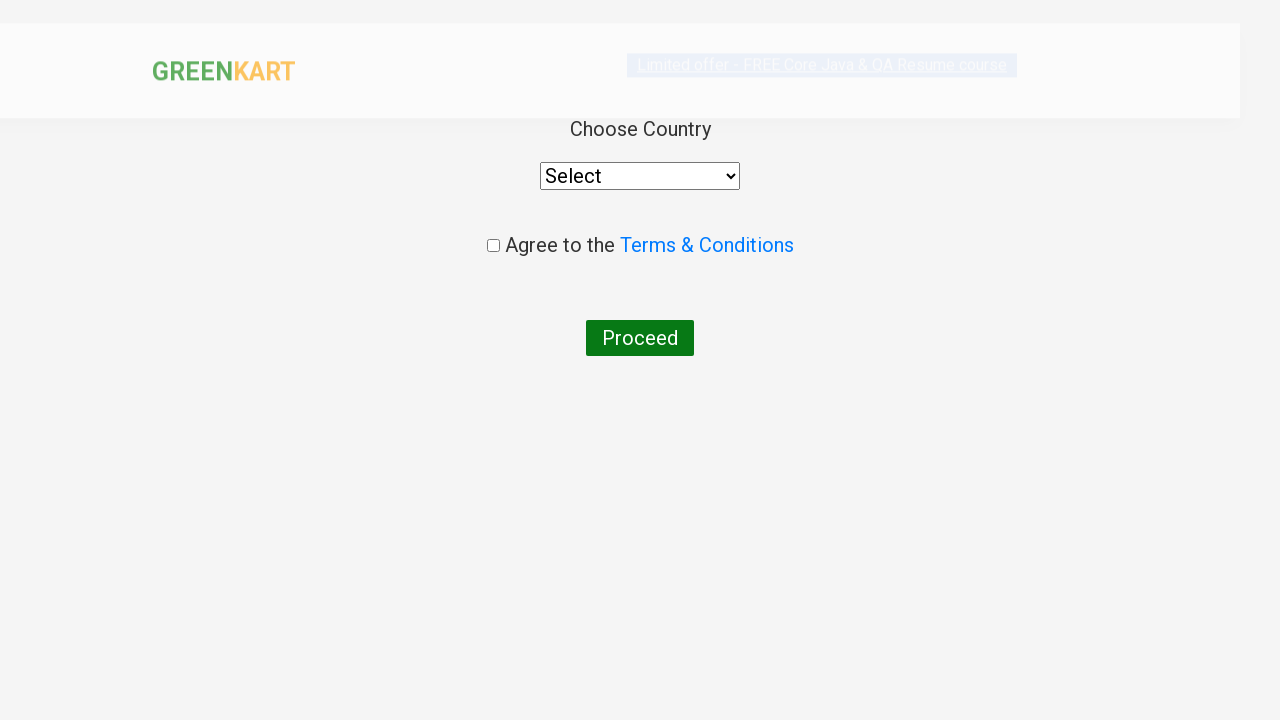

Clicked on country dropdown menu at (640, 176) on xpath=//select[contains(@style,'width')]
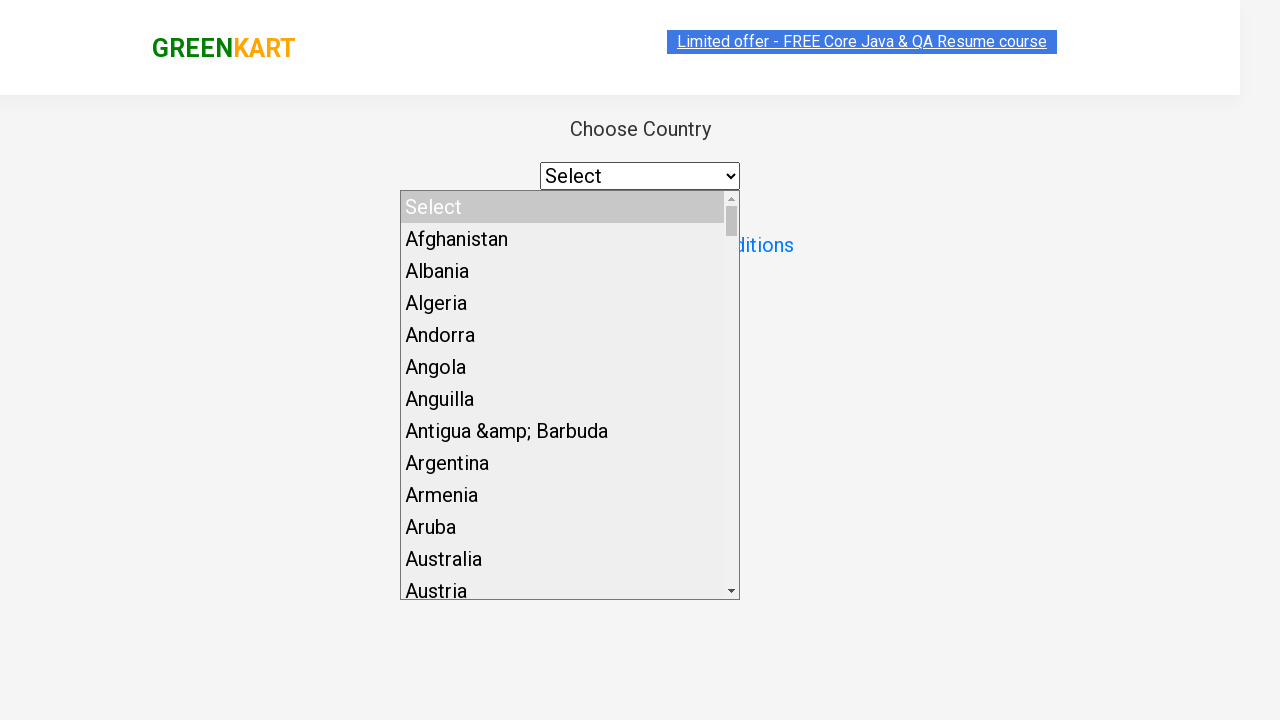

Selected 'India' from country dropdown on //select[contains(@style,'width')]
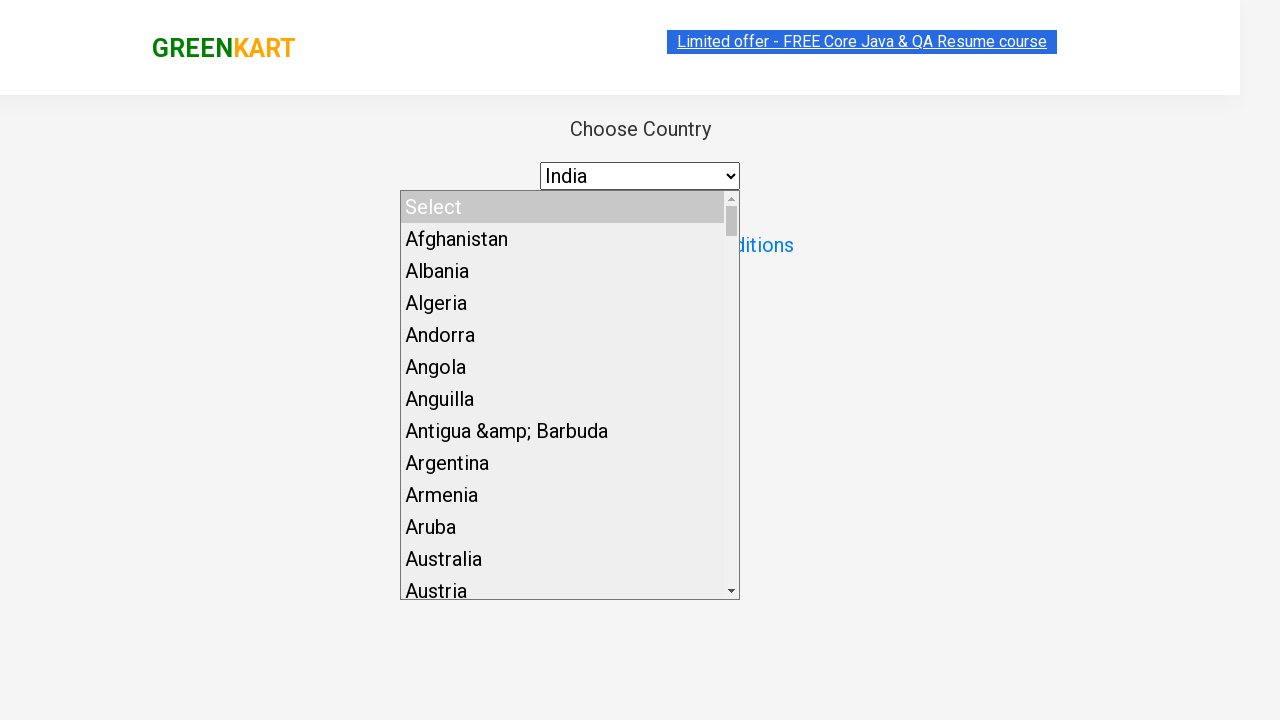

Checked terms and conditions checkbox at (493, 246) on .chkAgree
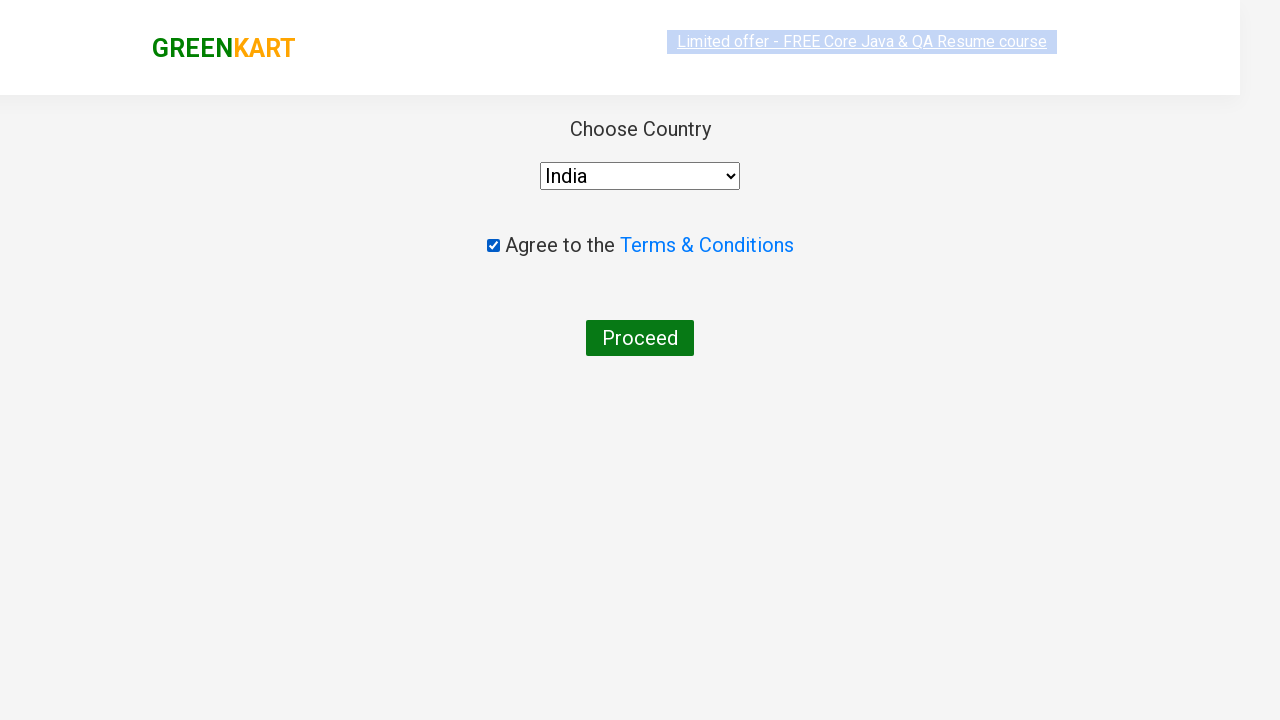

Clicked 'Proceed' button to finalize order at (640, 338) on xpath=//button[contains(text(),'Proceed')]
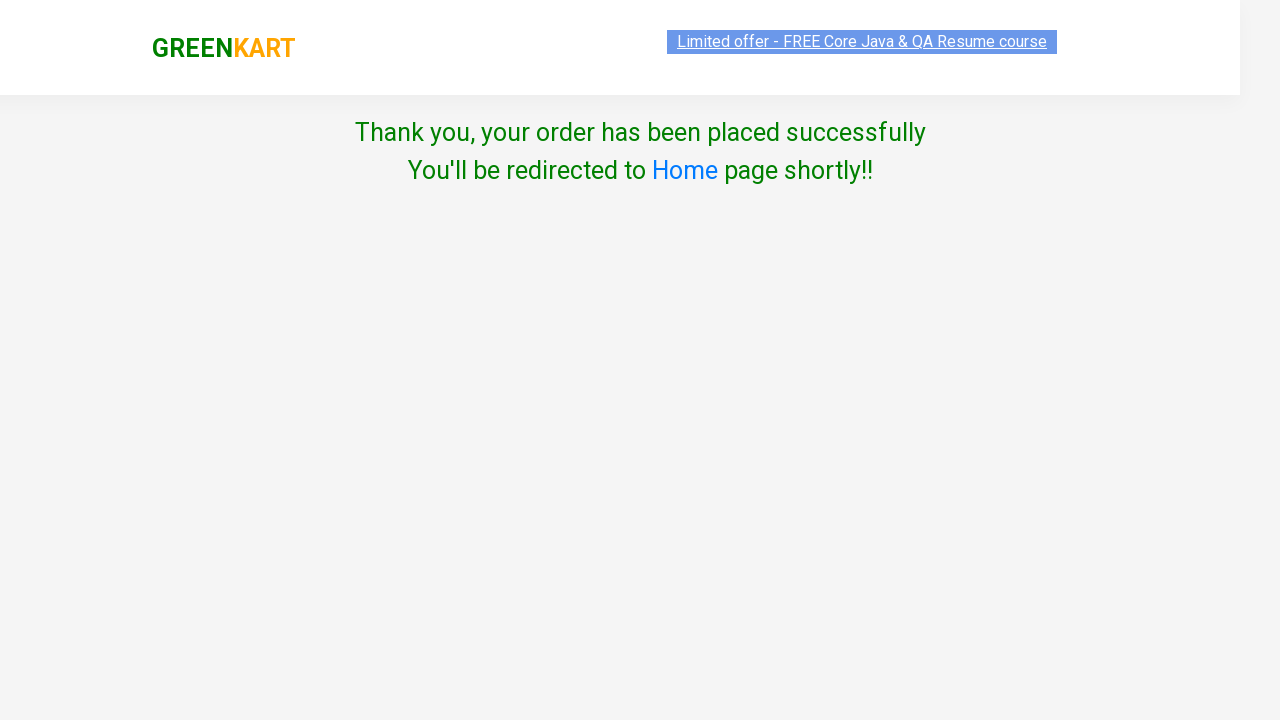

Order completion page loaded - checkout flow completed successfully
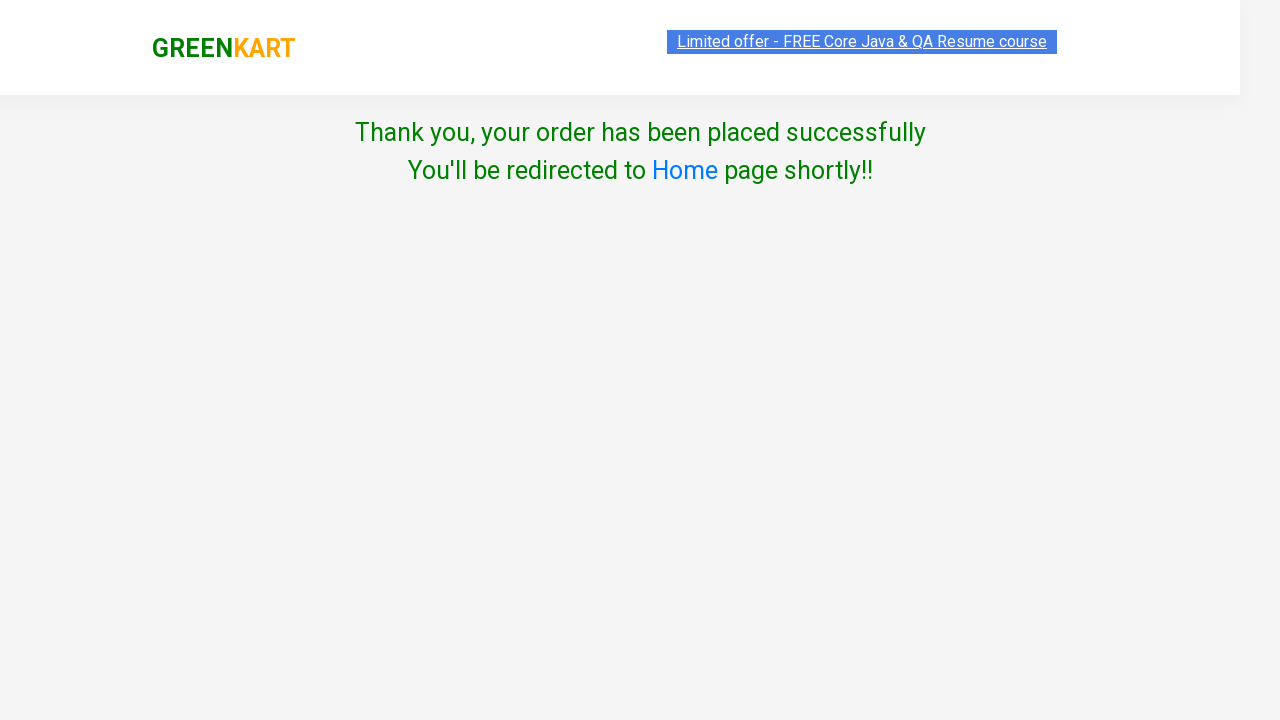

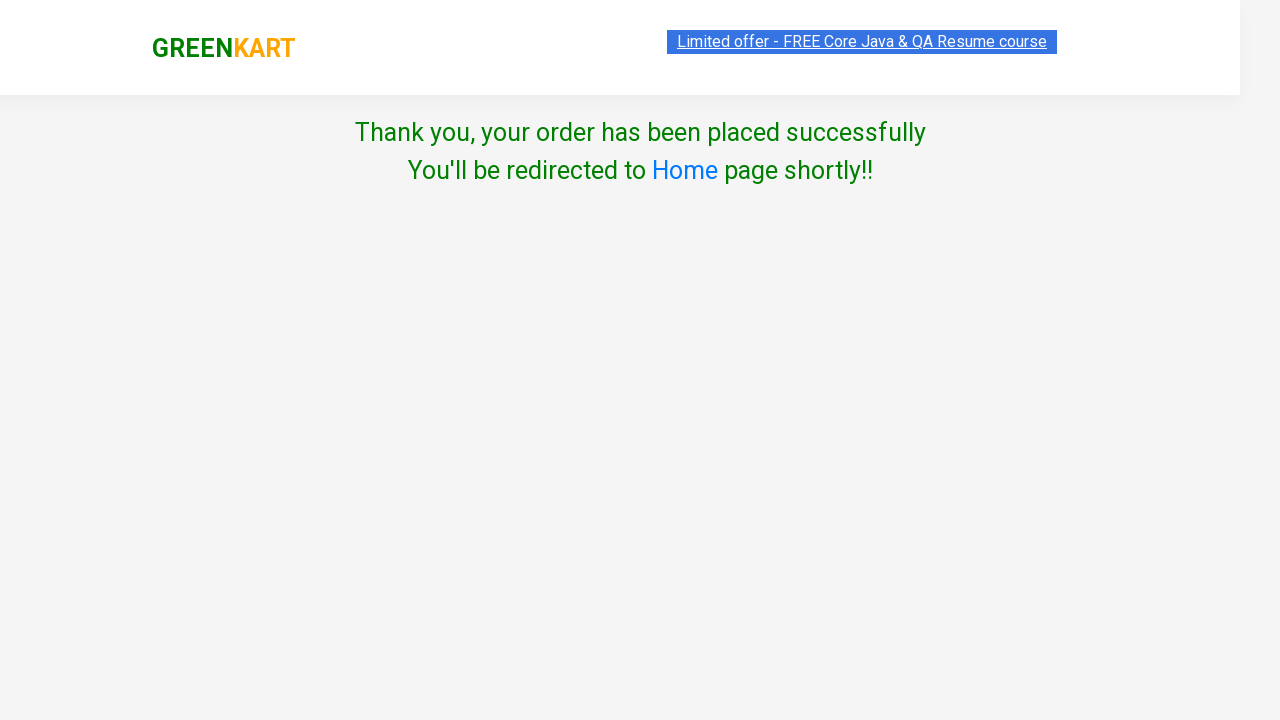